Verifies that the DuckDuckGo homepage source contains "DuckDuckGo"

Starting URL: https://duckduckgo.com/

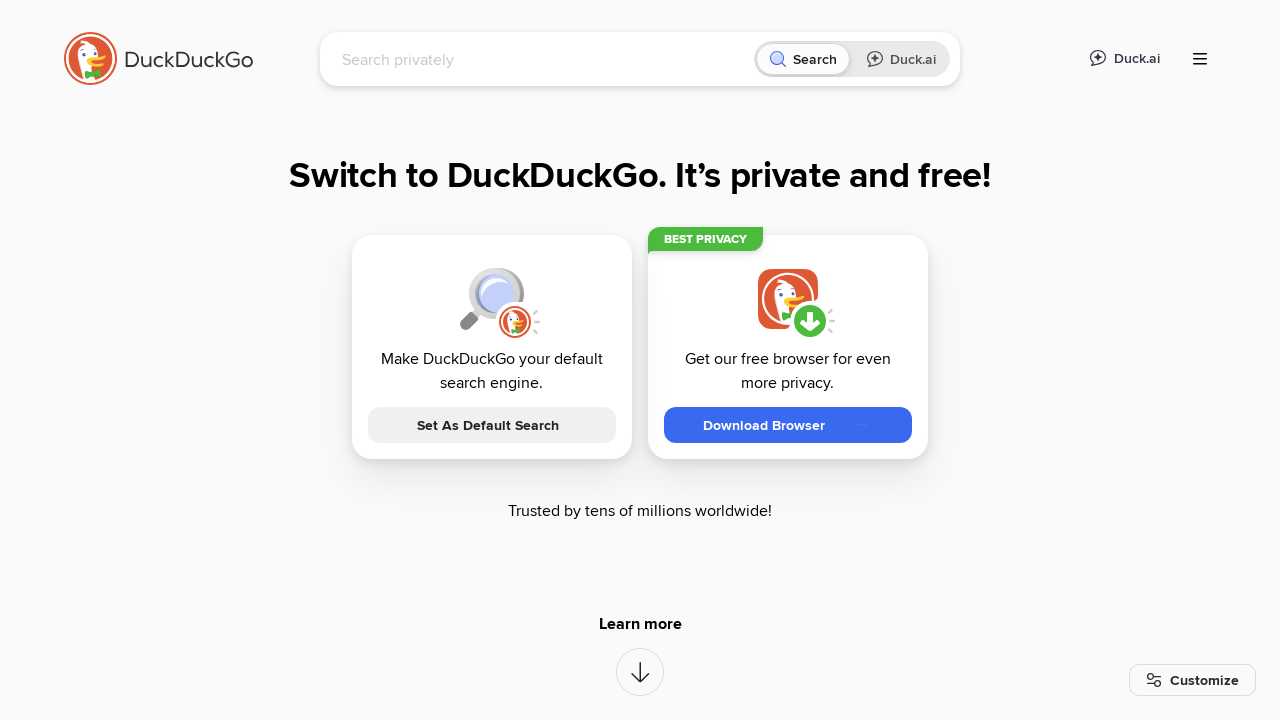

Retrieved DuckDuckGo homepage source content
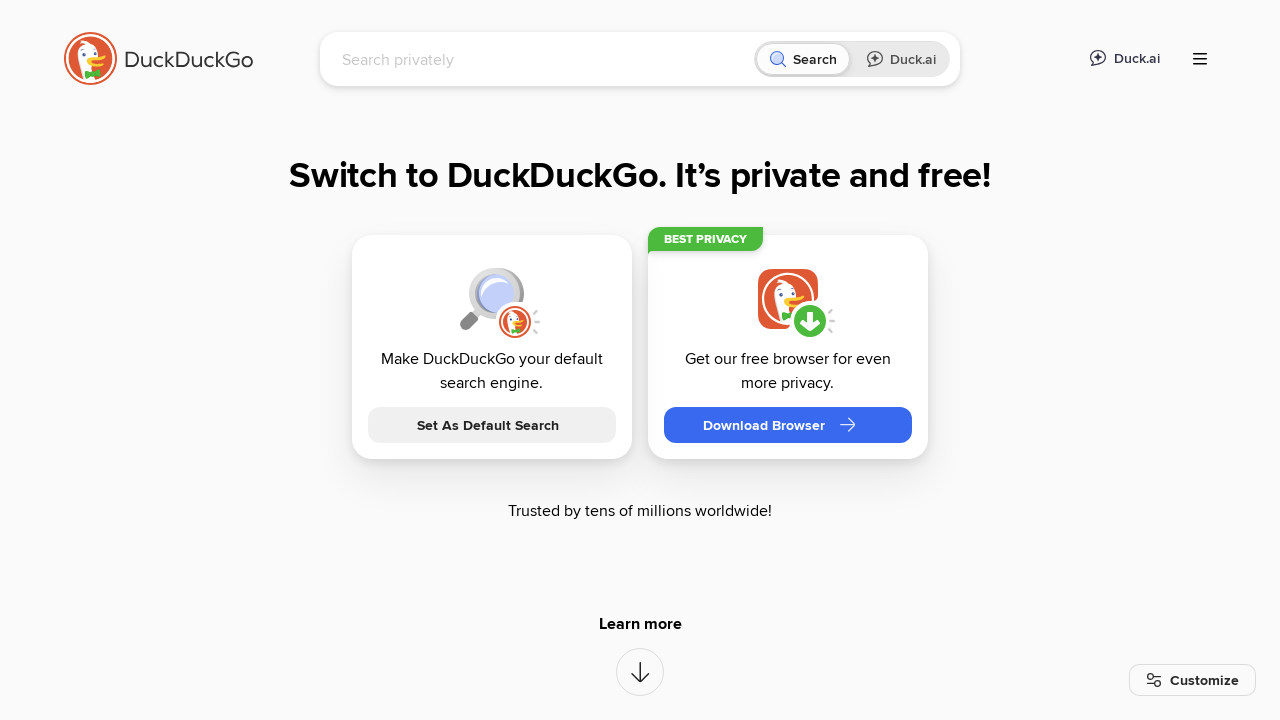

Verified that page source contains 'DuckDuckGo'
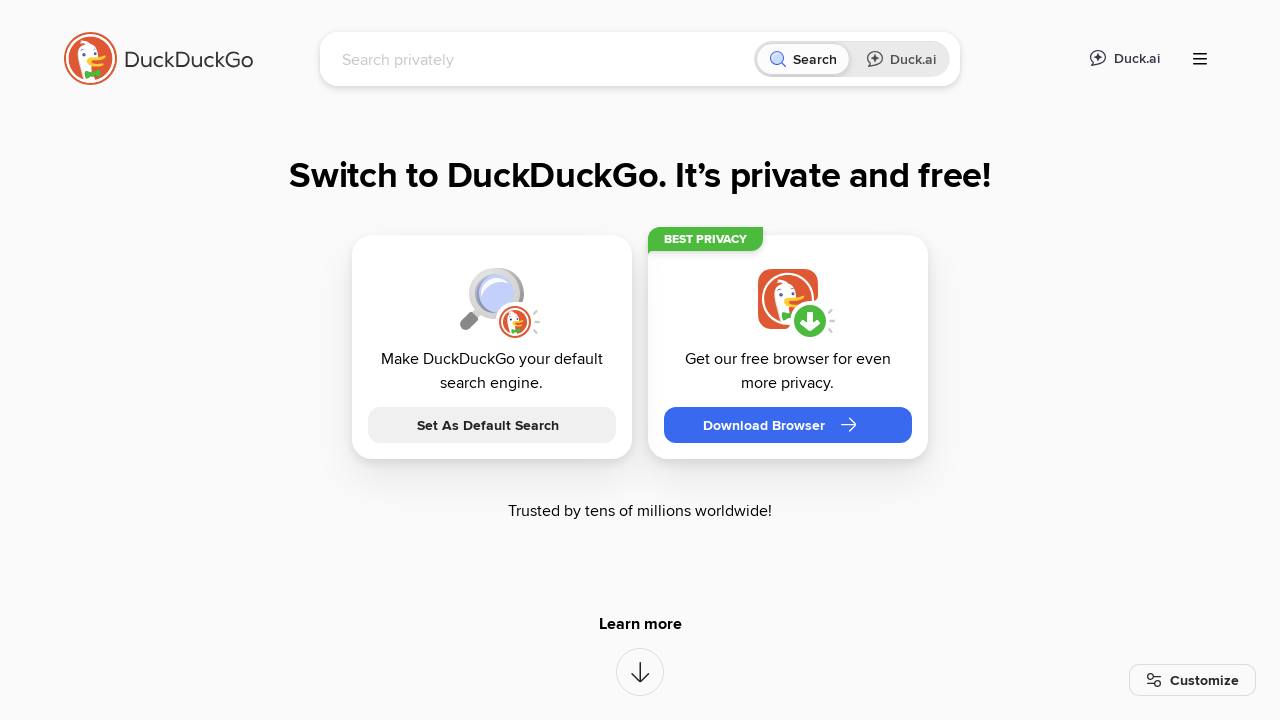

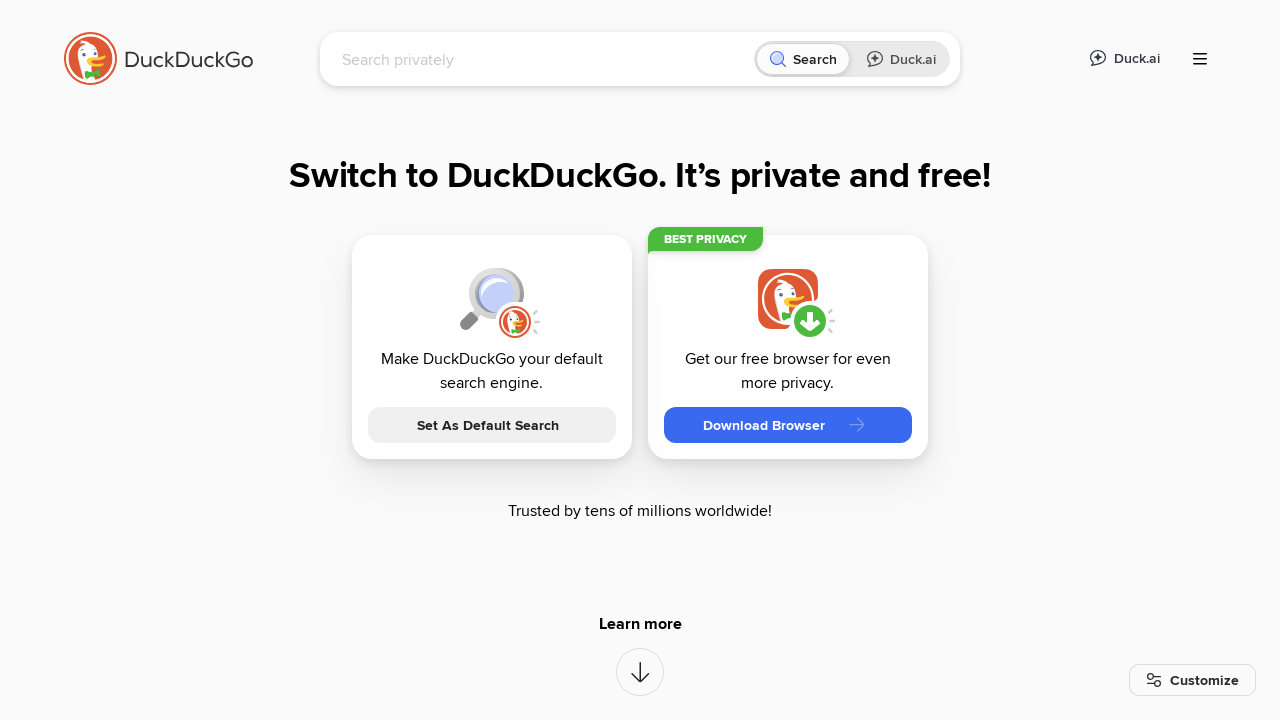